Tests clicking on a link that opens a popup window on a test blog site, demonstrating popup window handling.

Starting URL: http://omayo.blogspot.com/

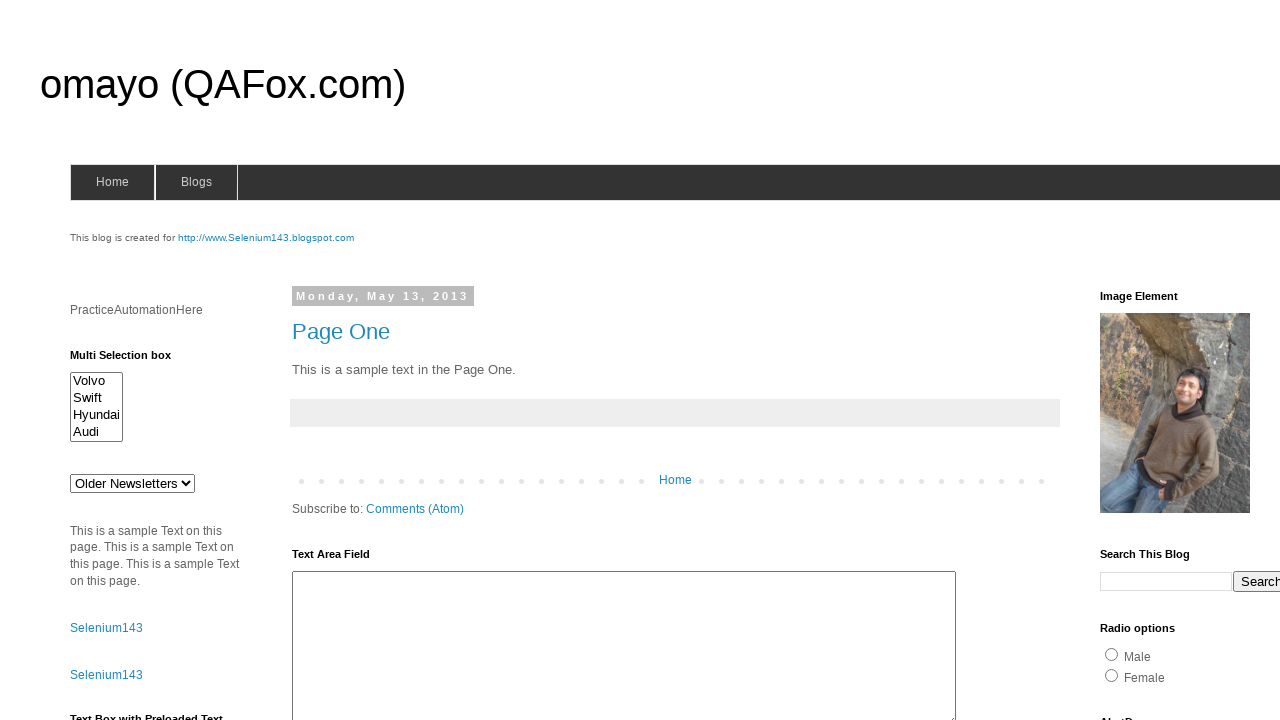

Set viewport size to 1920x1080
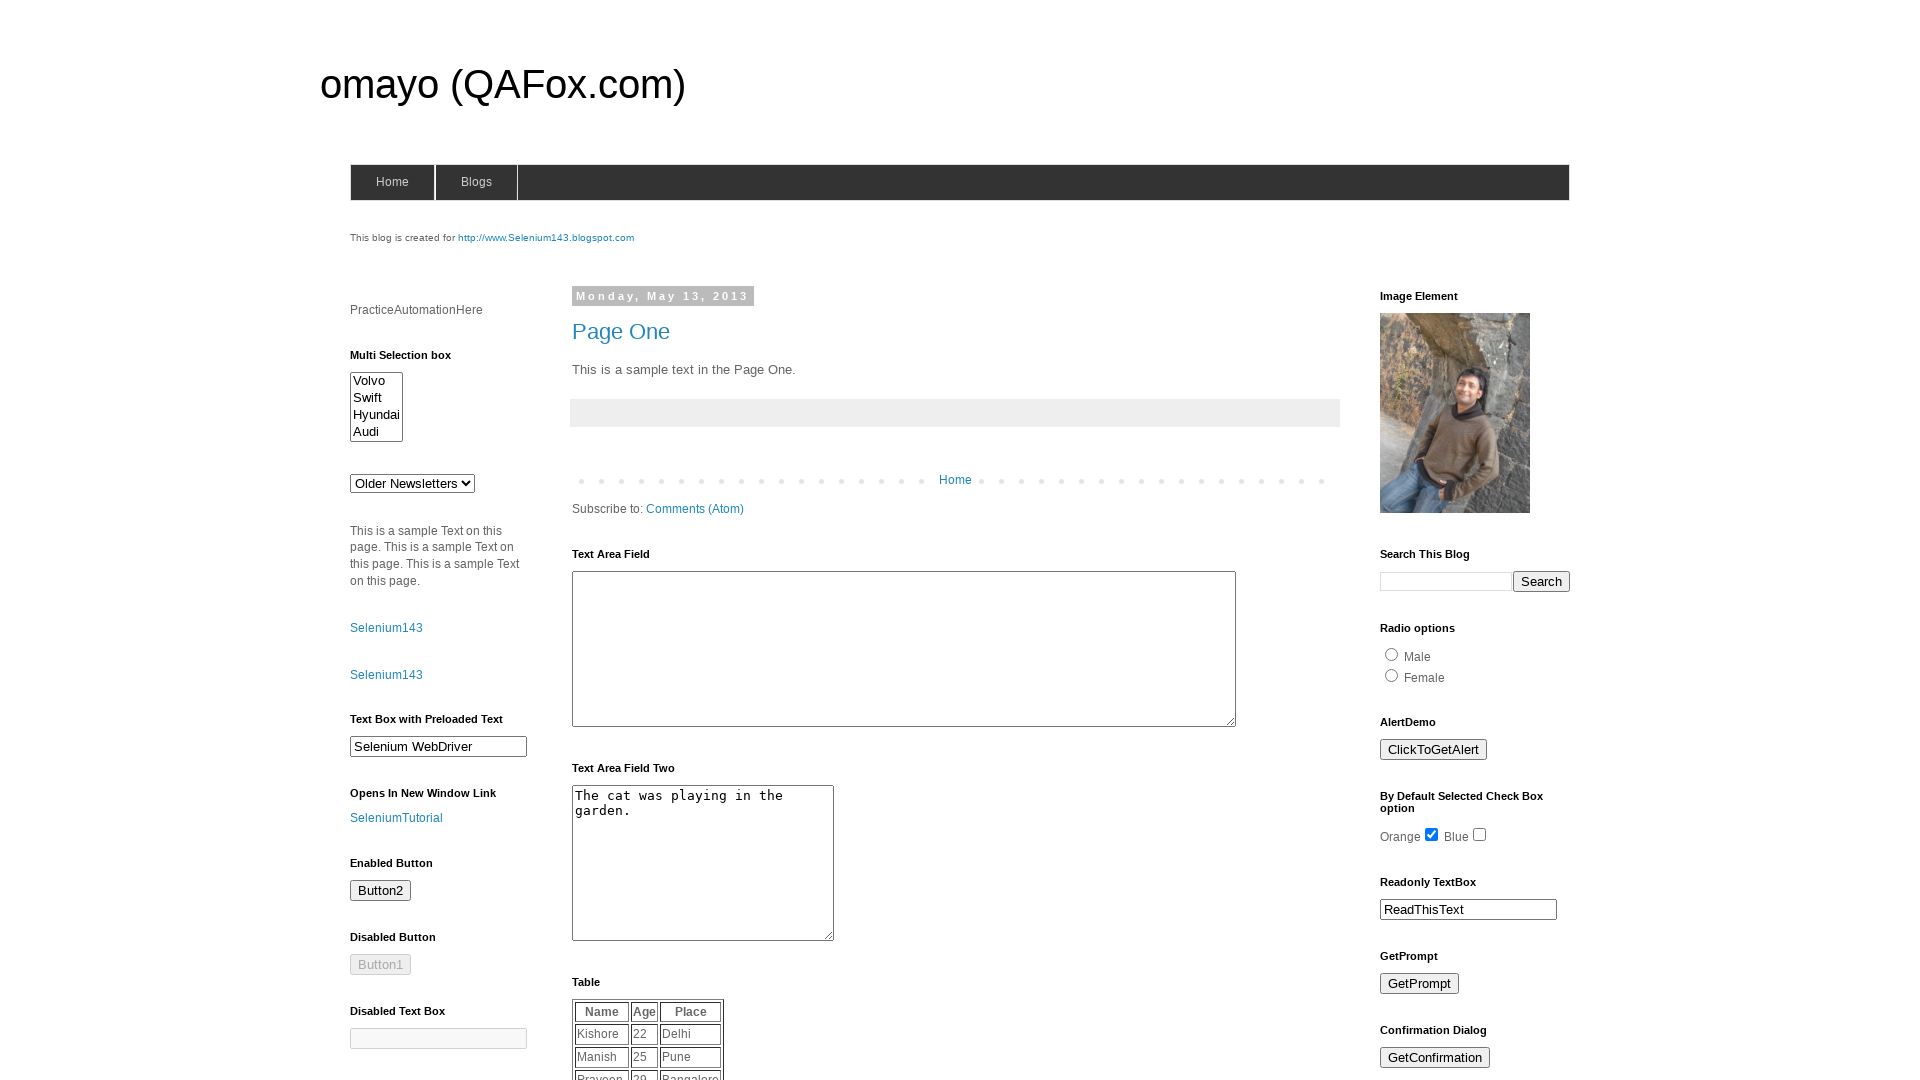

Page loaded (domcontentloaded state)
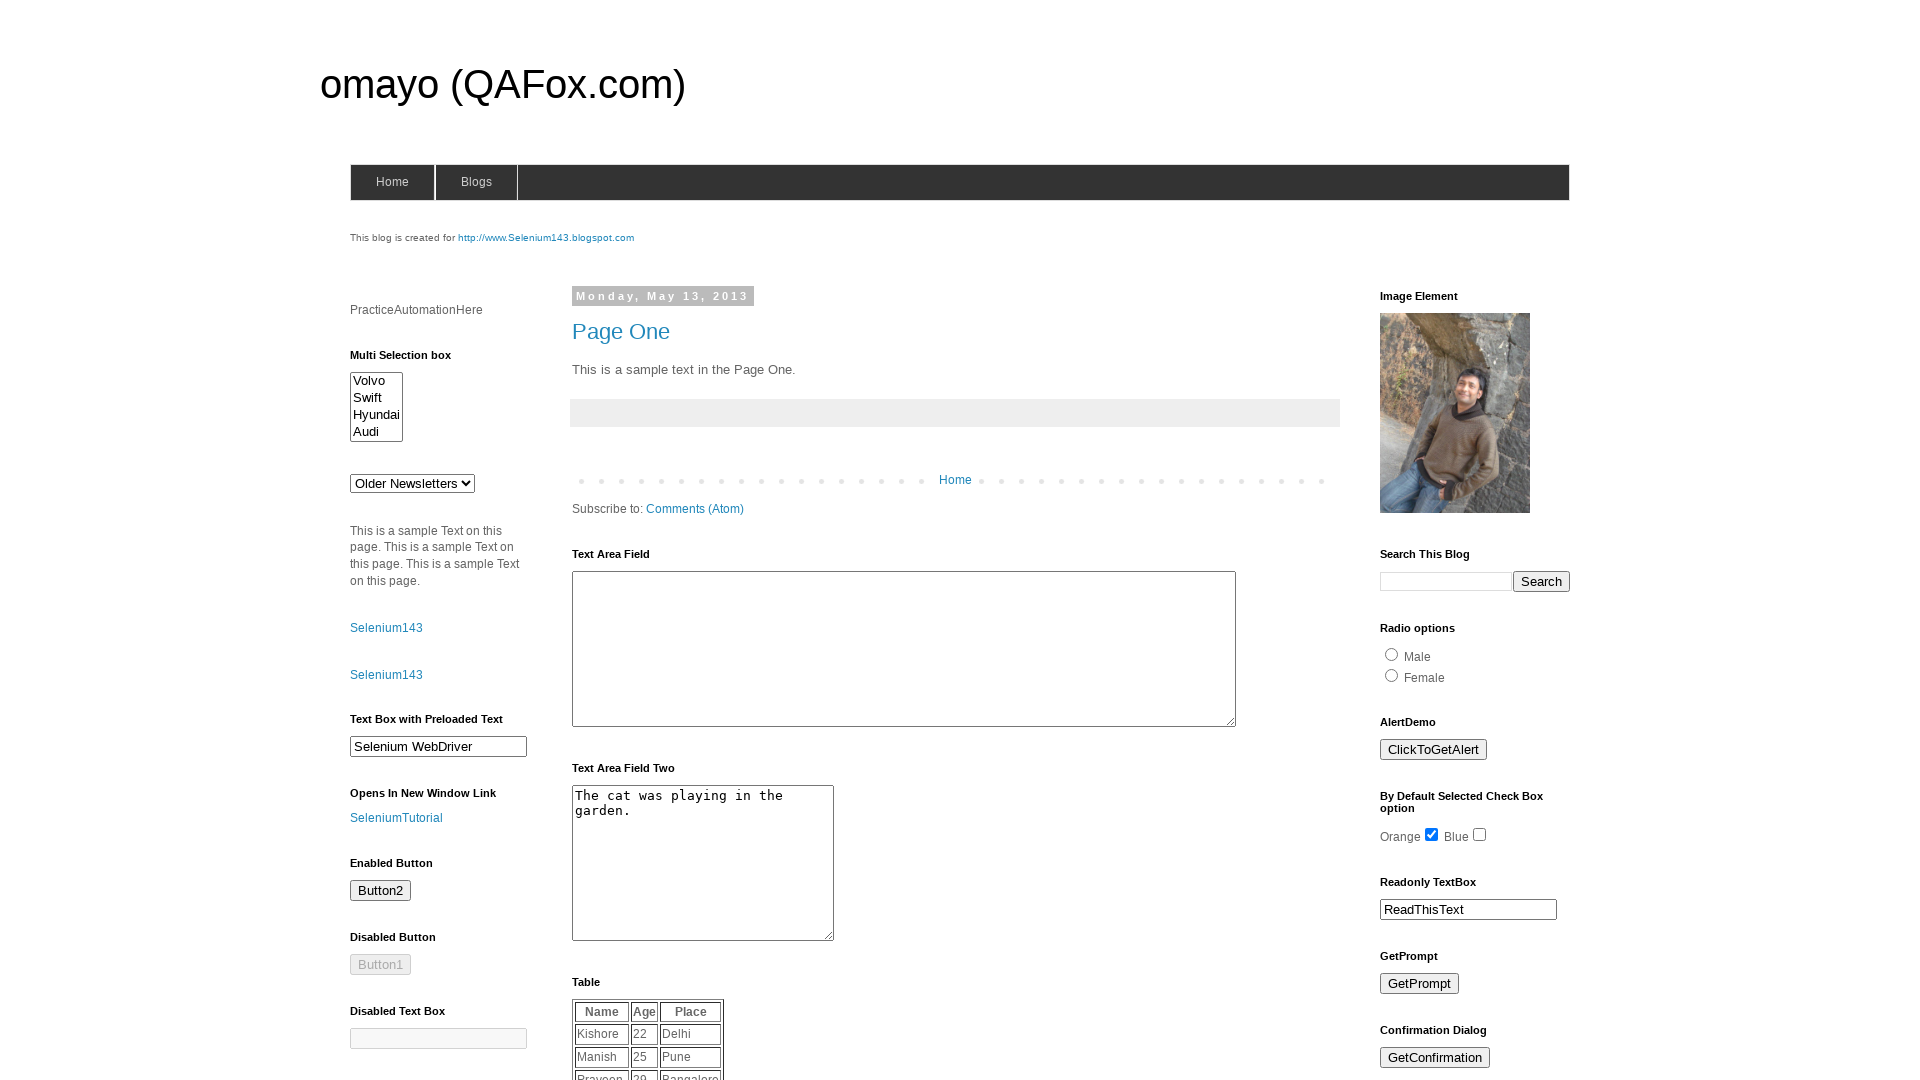

Clicked on 'open a popup window' link at (412, 540) on text=open a popup window
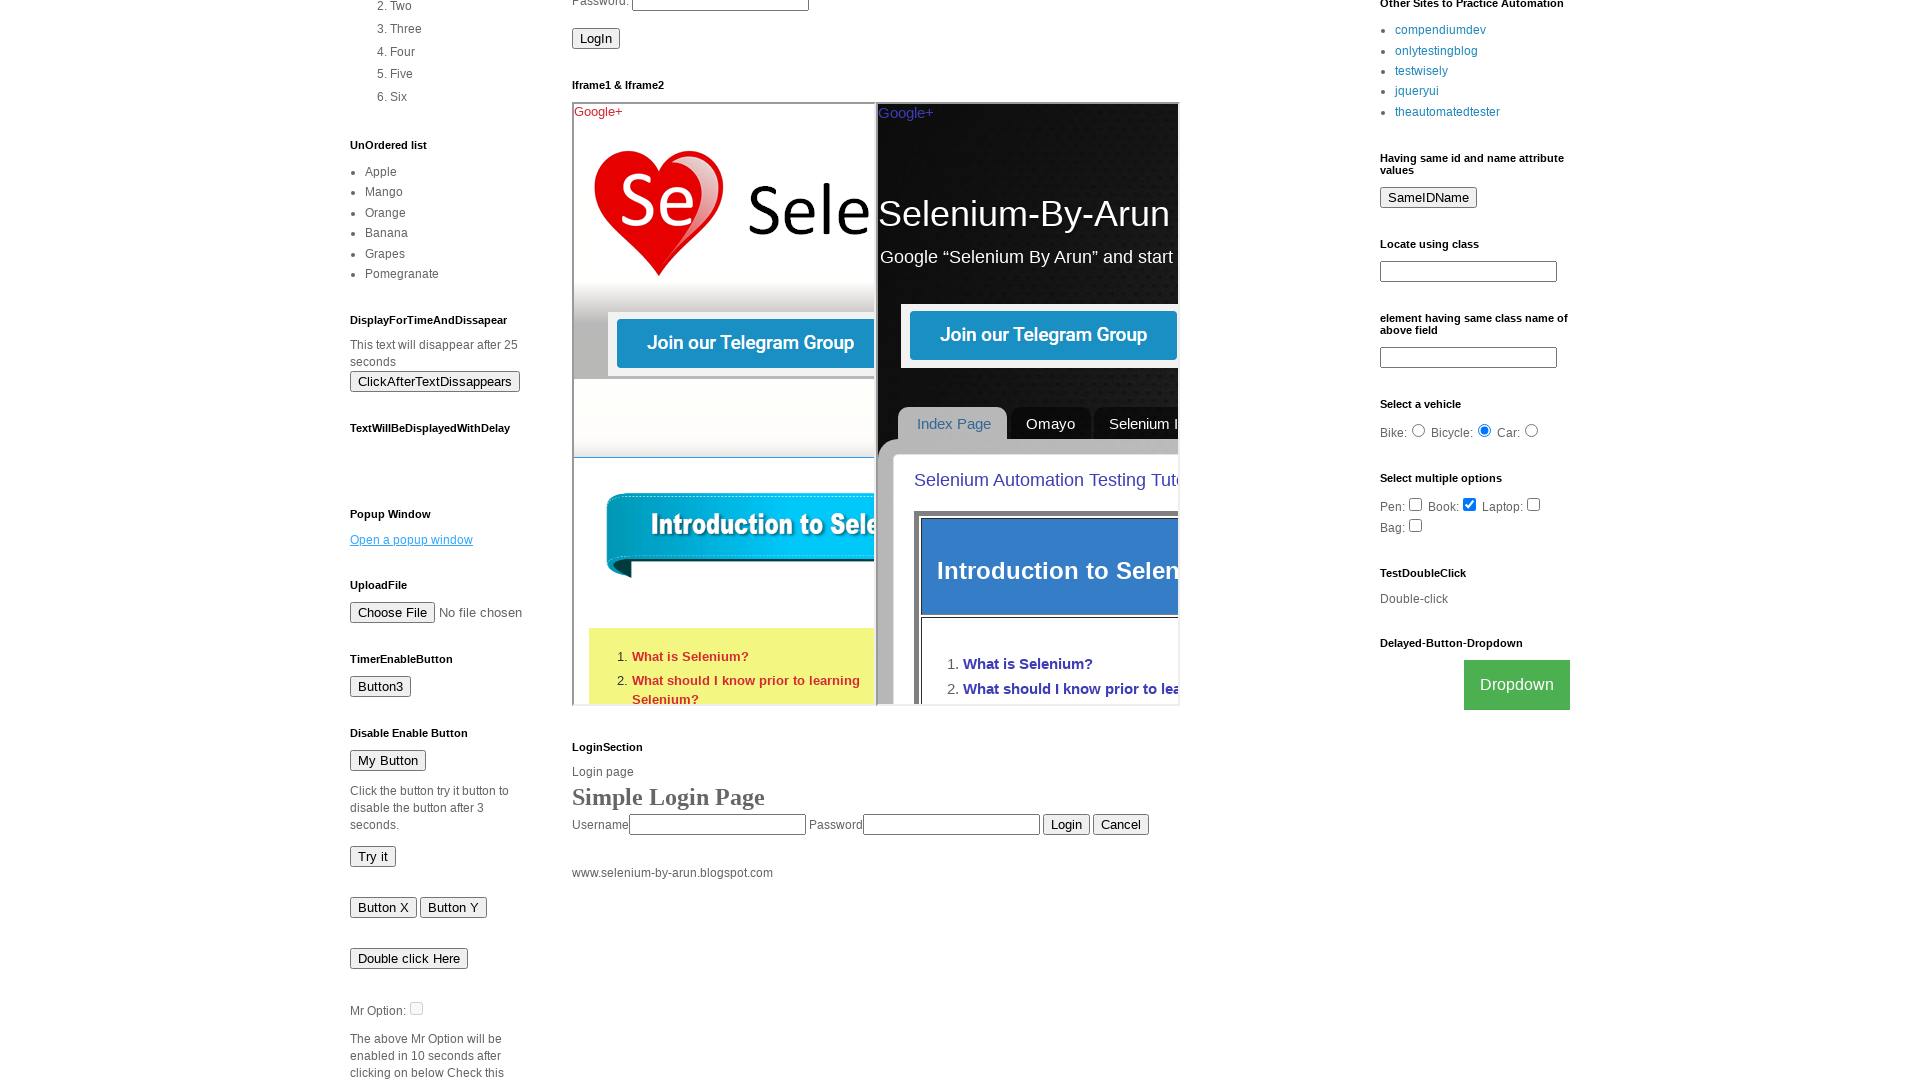

Waited 2 seconds for popup window to open
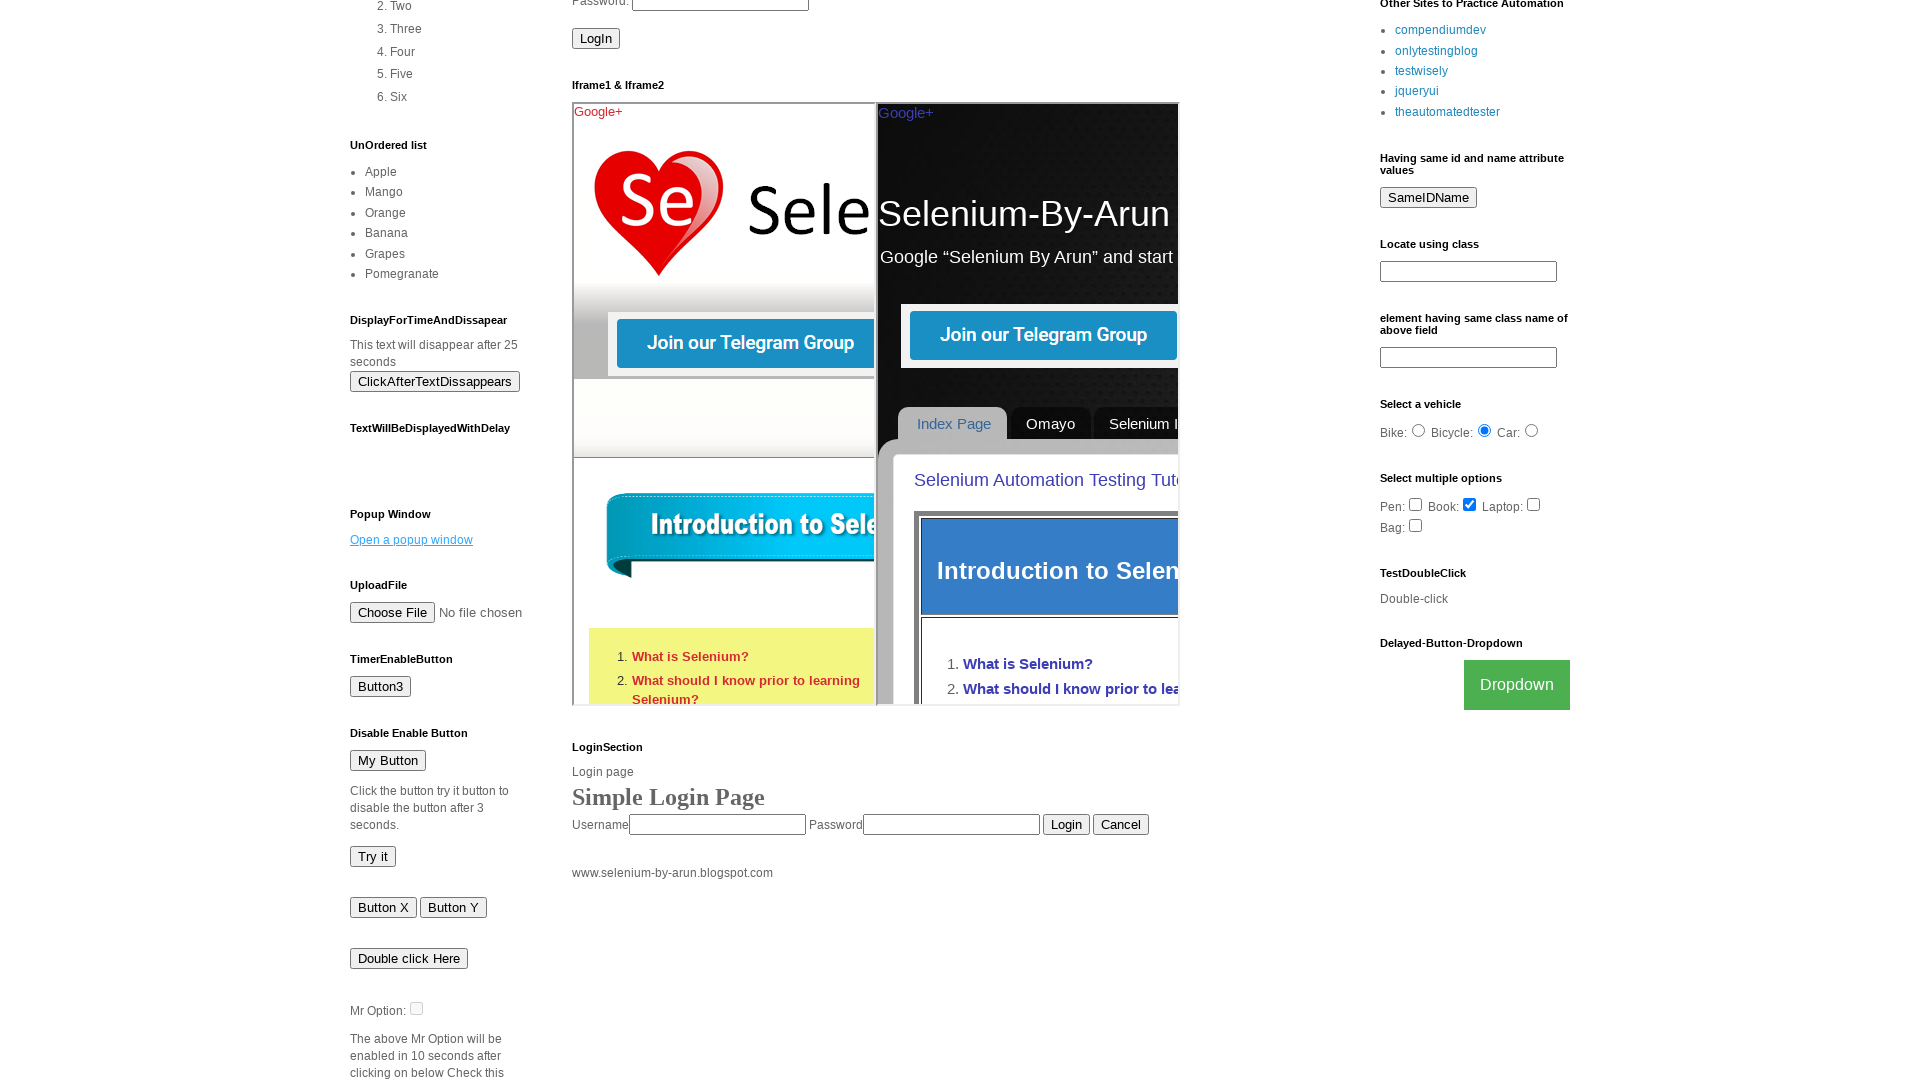

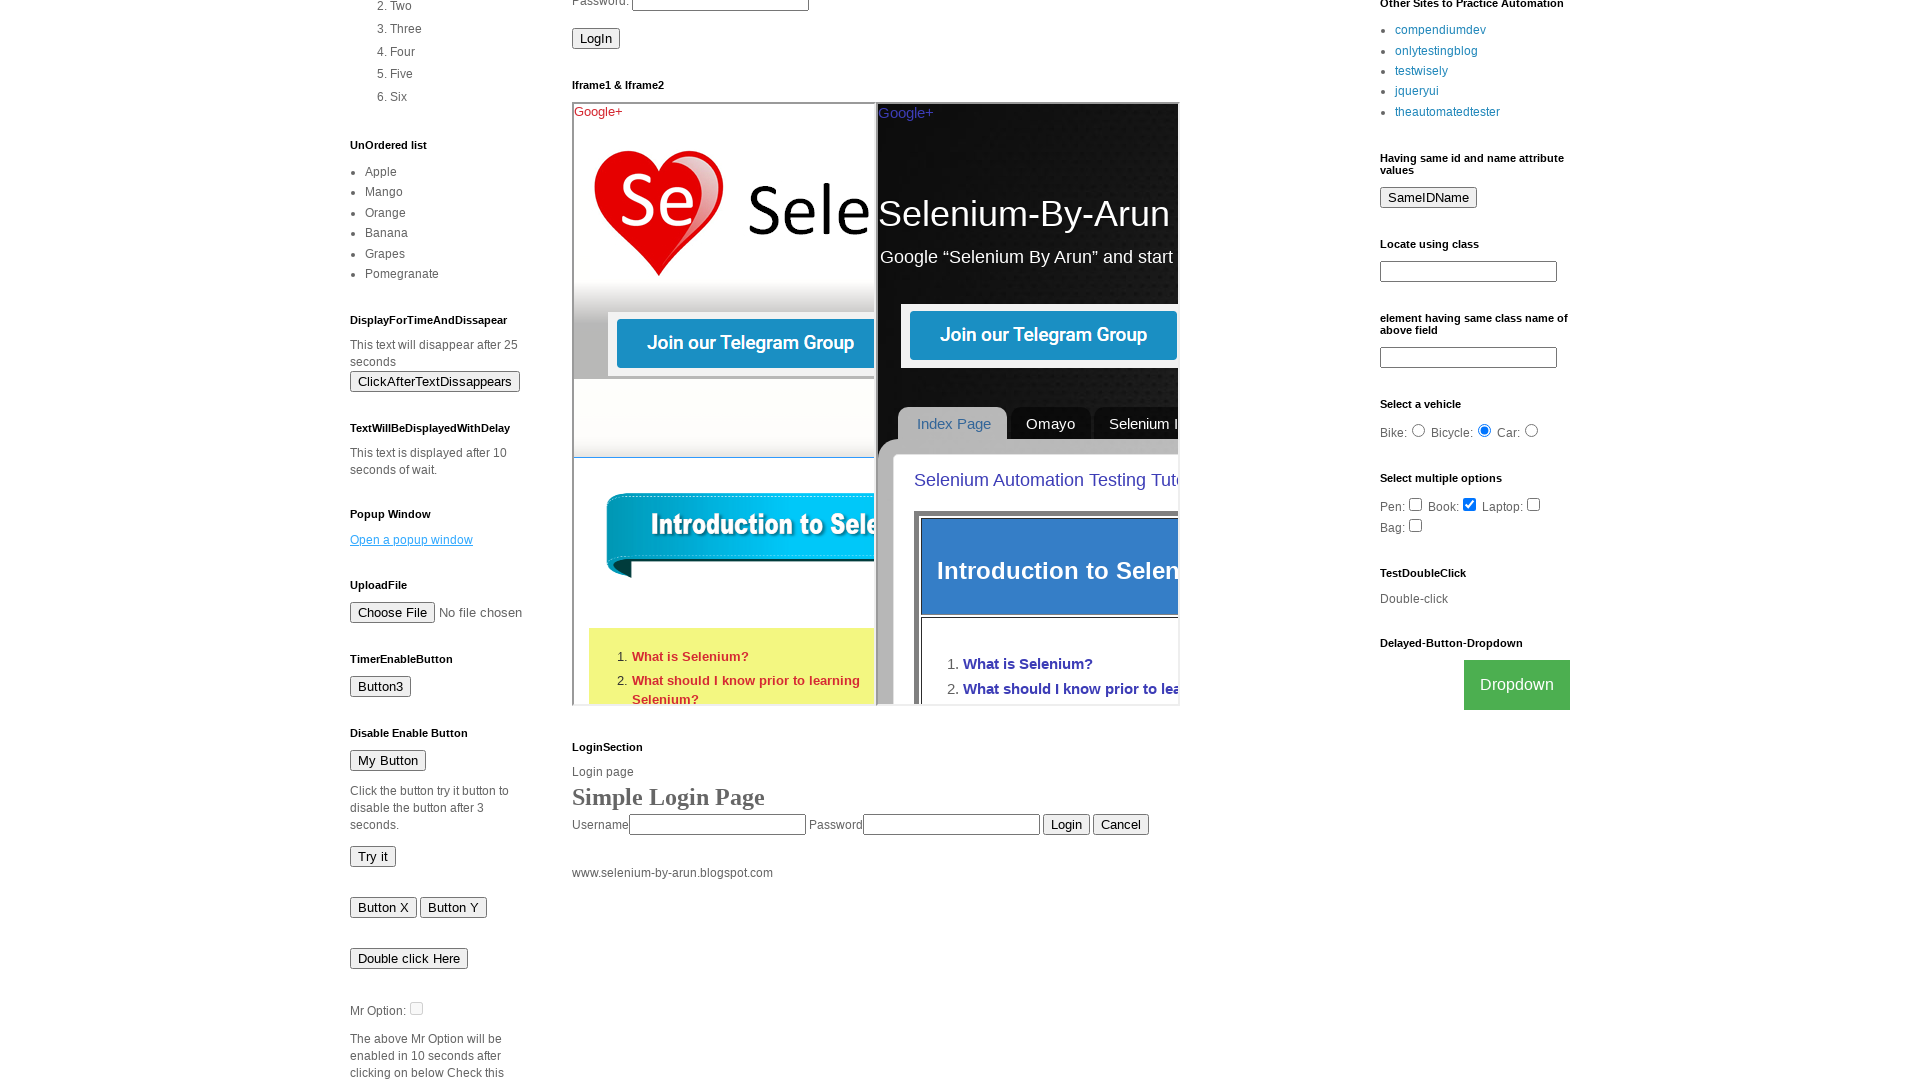